Tests filtering to display all items after viewing filtered views

Starting URL: https://demo.playwright.dev/todomvc

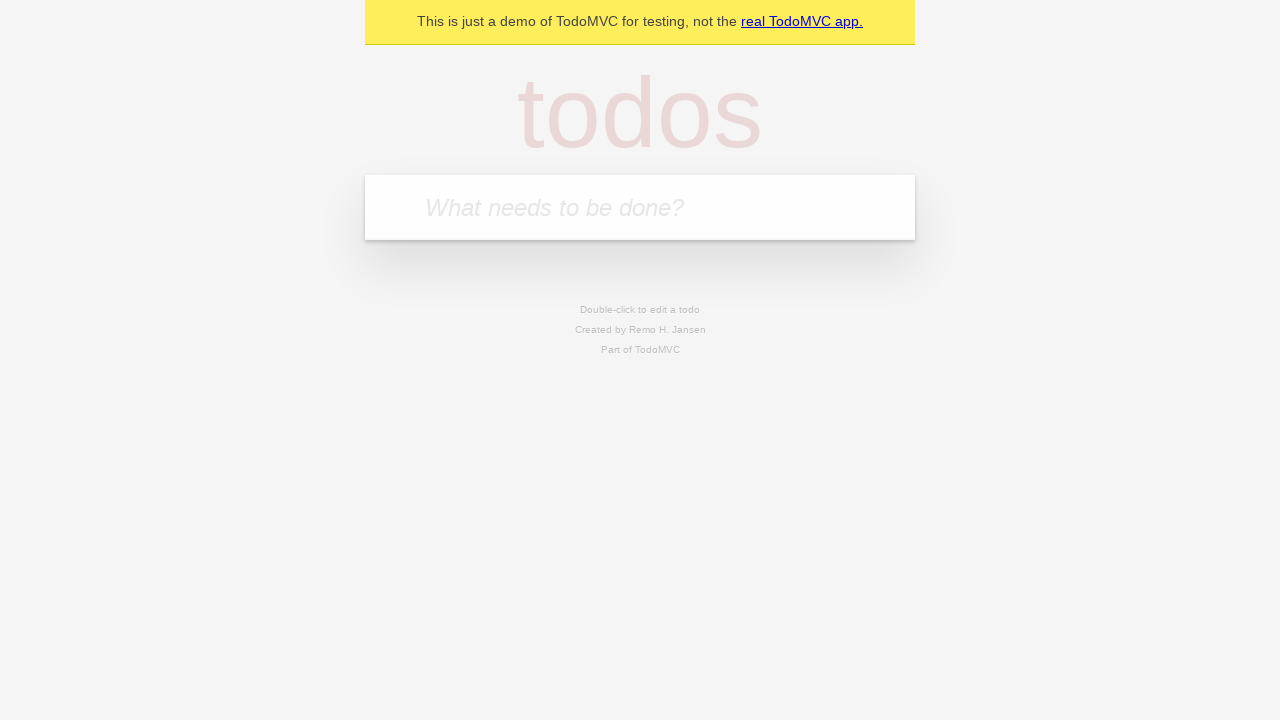

Filled new todo field with 'buy some cheese' on internal:attr=[placeholder="What needs to be done?"i]
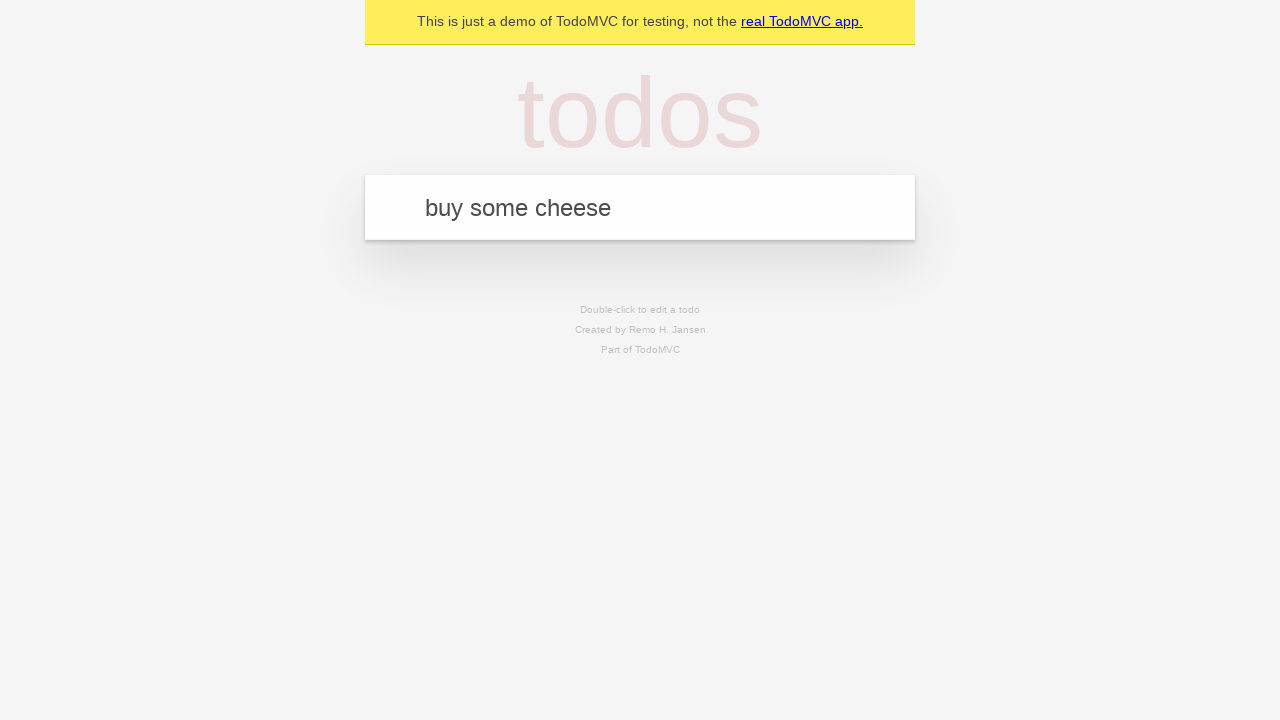

Pressed Enter to create todo item 'buy some cheese' on internal:attr=[placeholder="What needs to be done?"i]
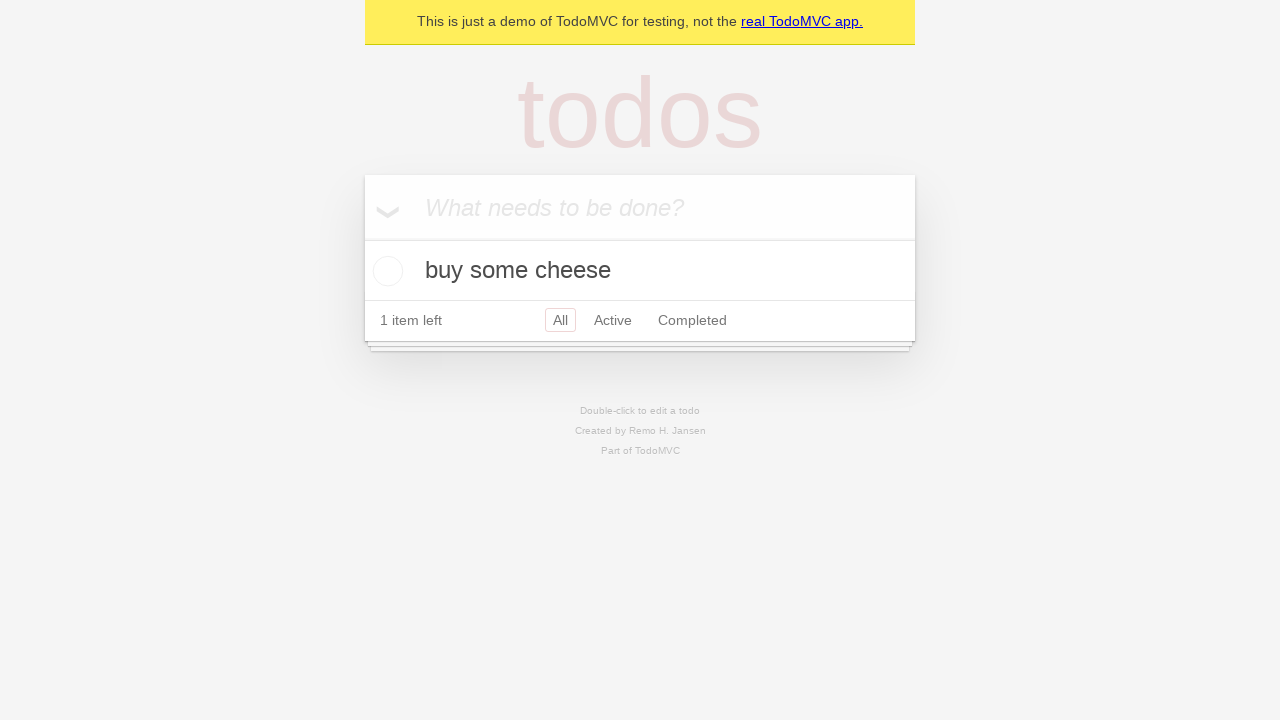

Filled new todo field with 'feed the cat' on internal:attr=[placeholder="What needs to be done?"i]
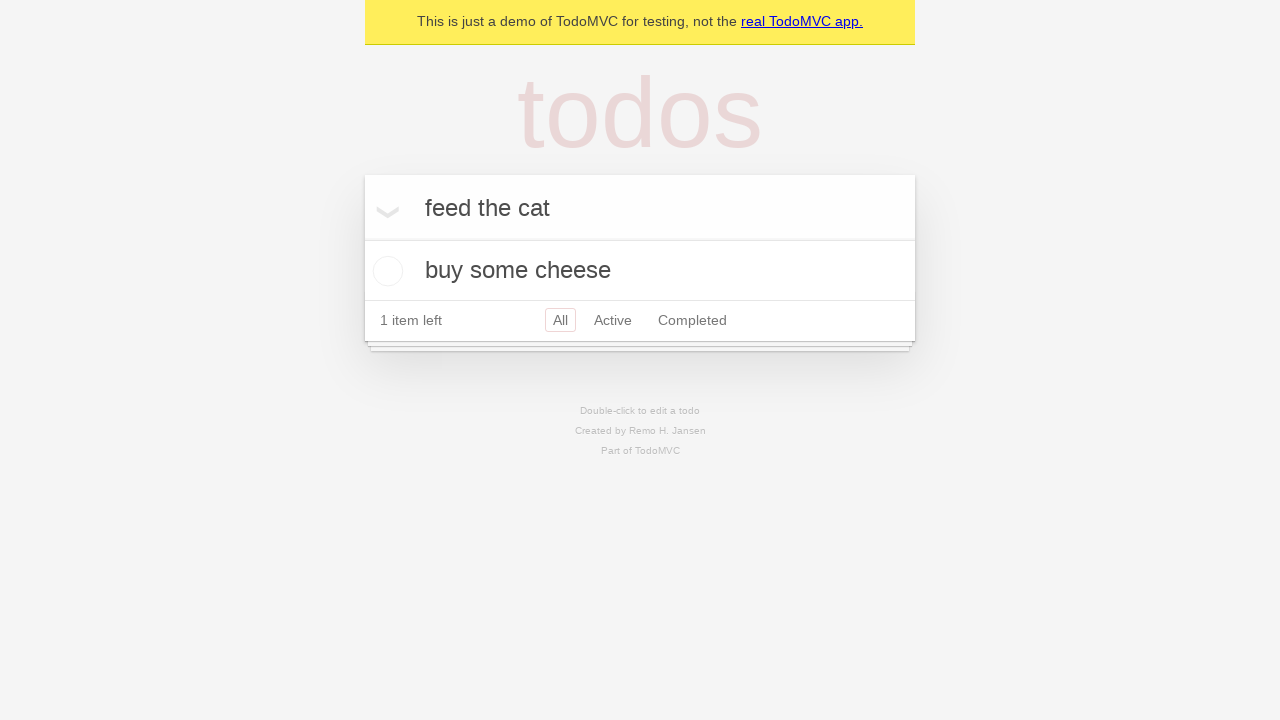

Pressed Enter to create todo item 'feed the cat' on internal:attr=[placeholder="What needs to be done?"i]
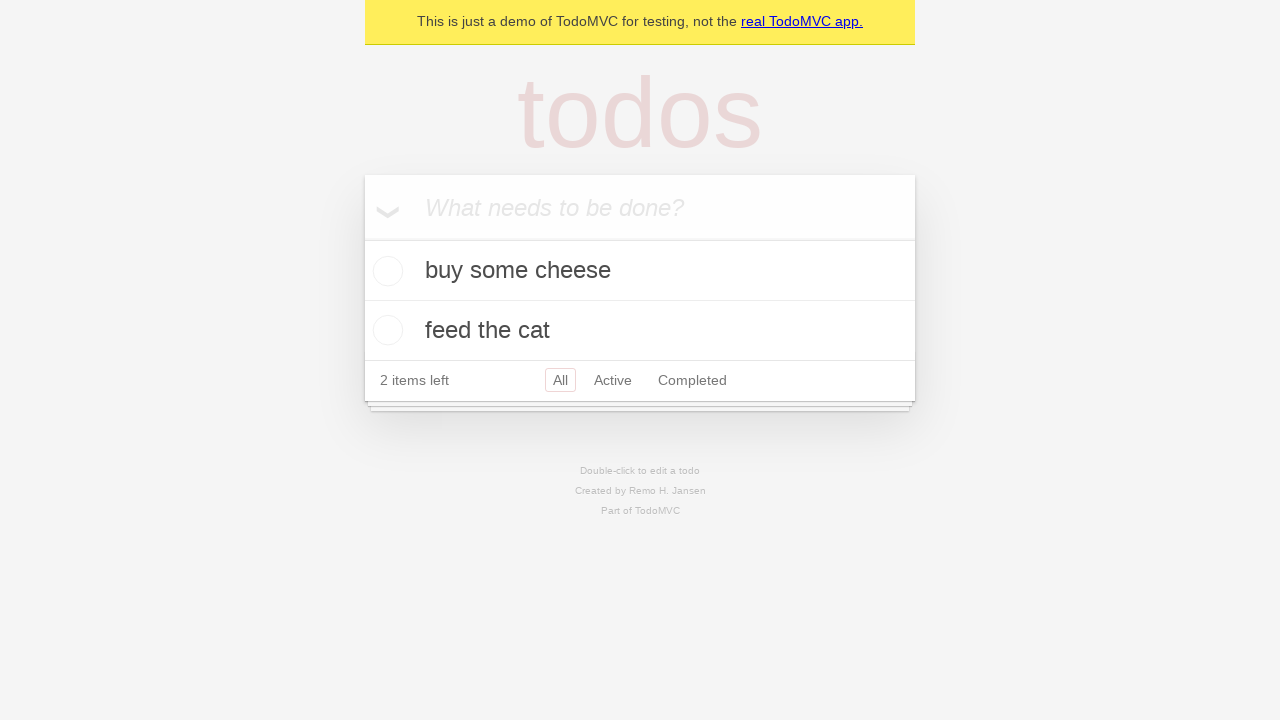

Filled new todo field with 'book a doctors appointment' on internal:attr=[placeholder="What needs to be done?"i]
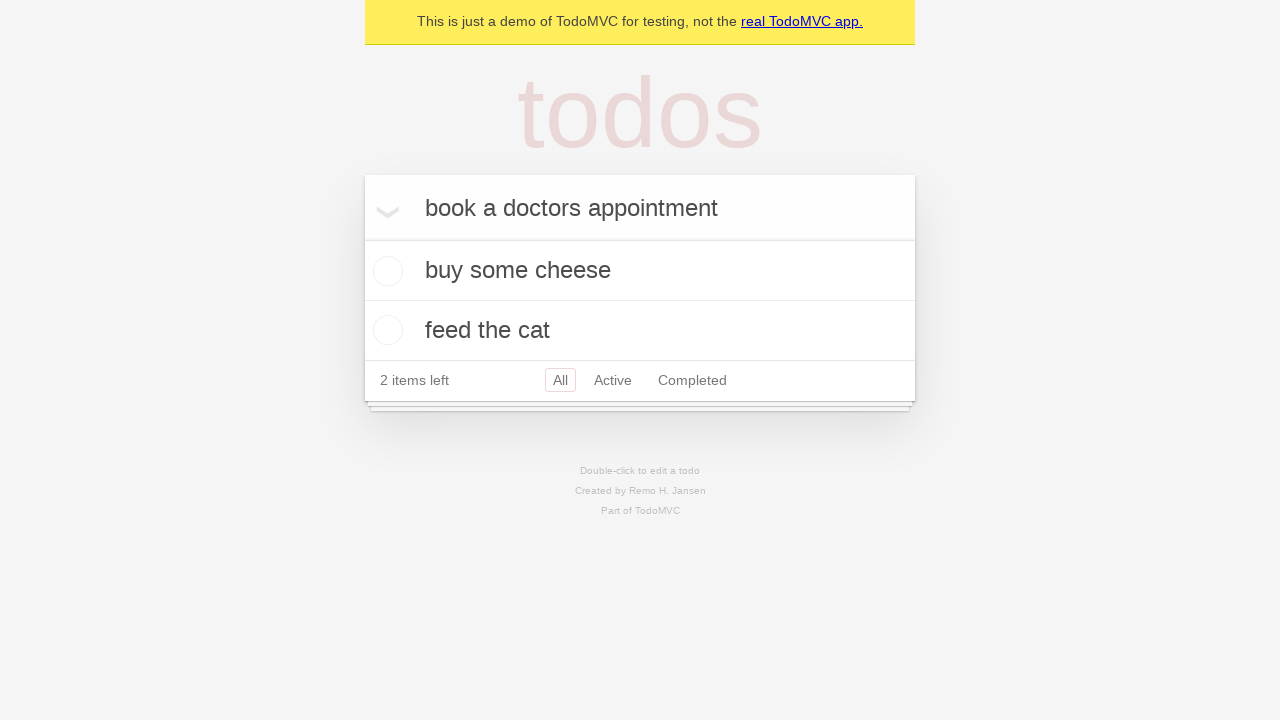

Pressed Enter to create todo item 'book a doctors appointment' on internal:attr=[placeholder="What needs to be done?"i]
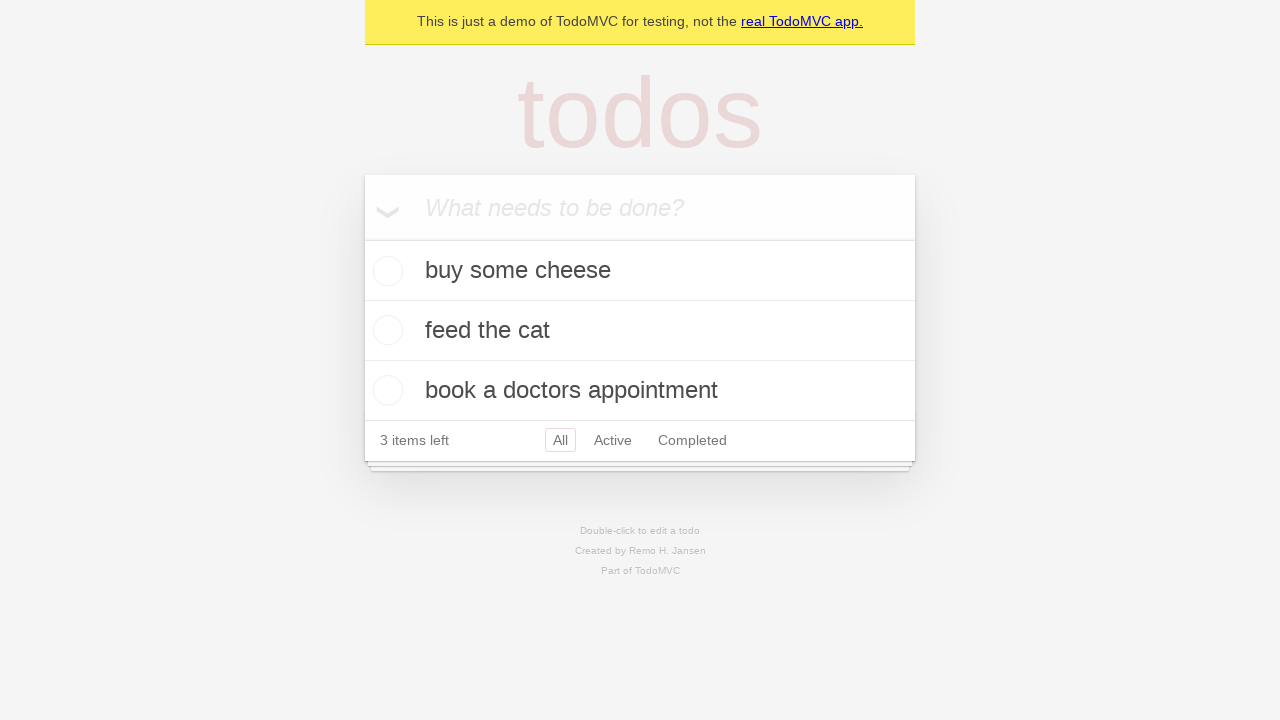

Waited for all 3 todo items to be created
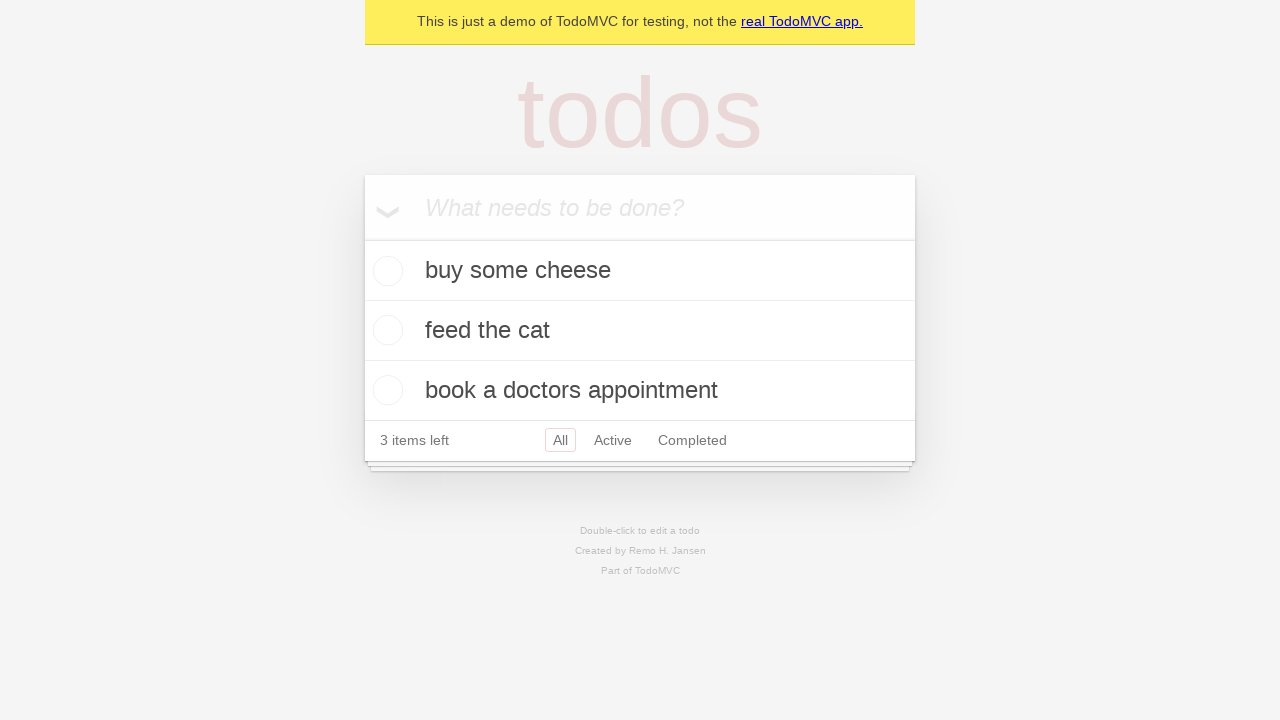

Checked the second todo item checkbox at (385, 330) on internal:testid=[data-testid="todo-item"s] >> nth=1 >> internal:role=checkbox
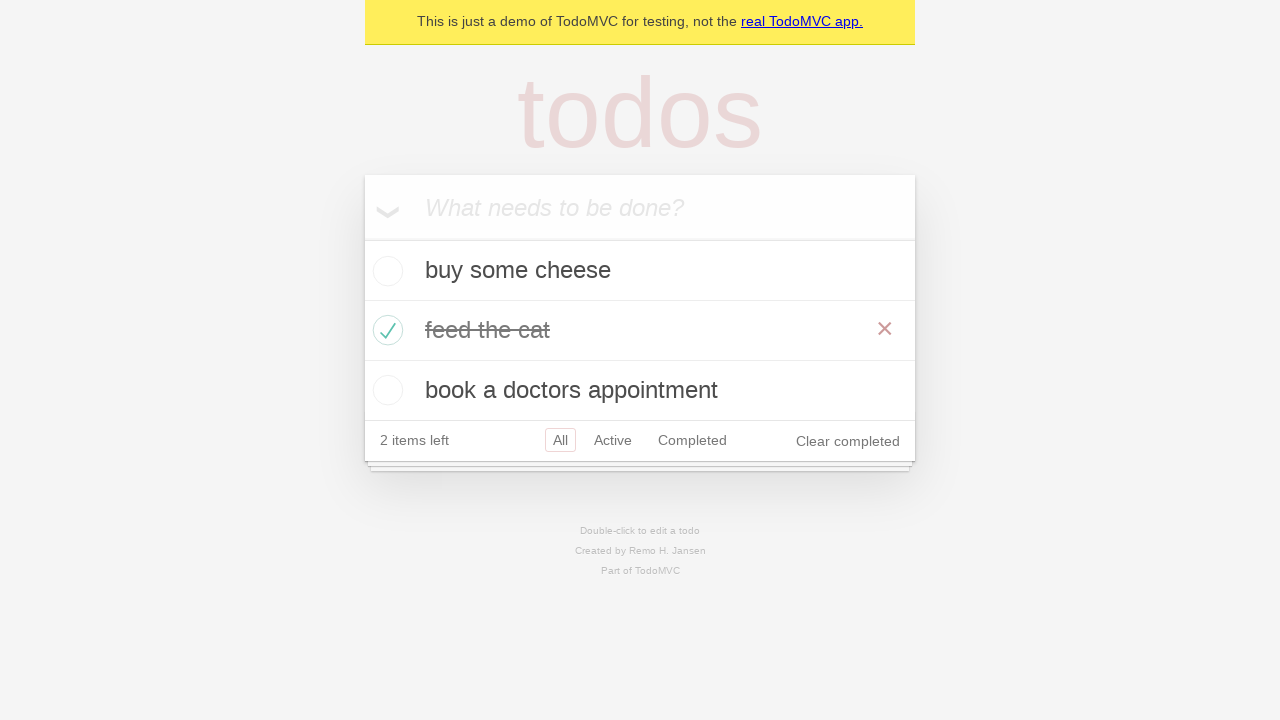

Clicked on Active filter link at (613, 440) on internal:role=link[name="Active"i]
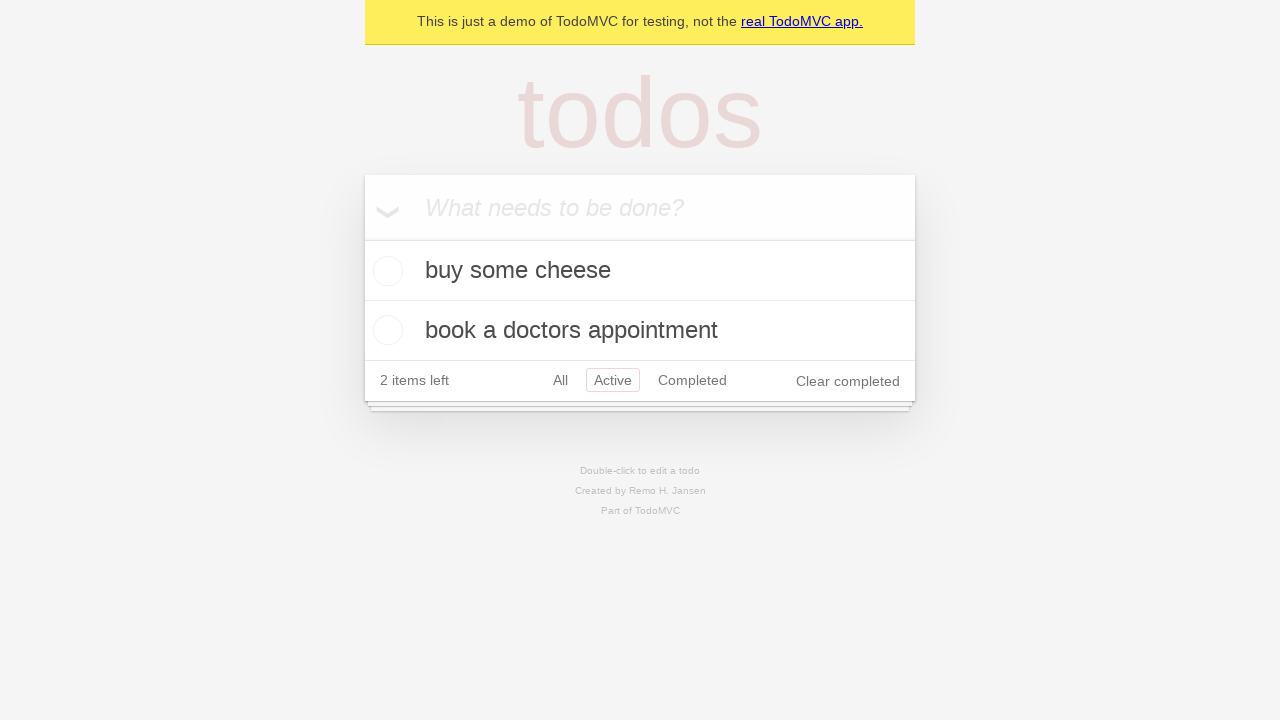

Clicked on Completed filter link at (692, 380) on internal:role=link[name="Completed"i]
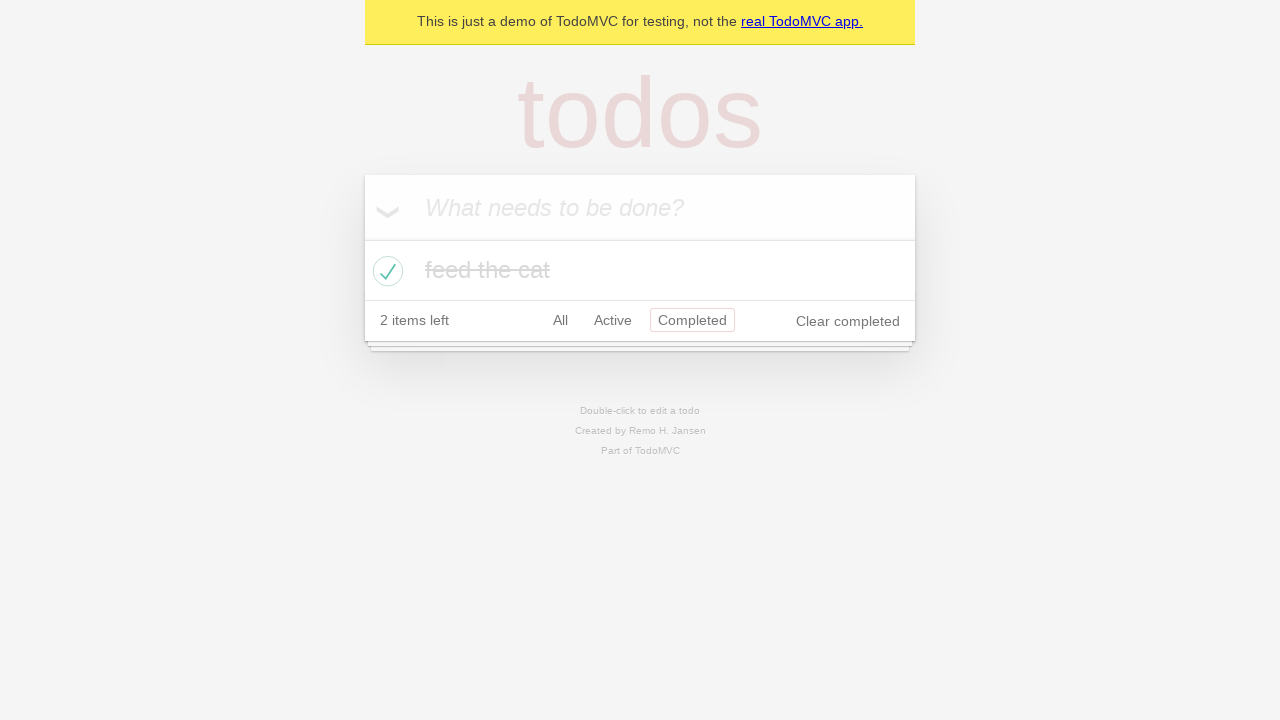

Clicked on All filter link to display all items at (560, 320) on internal:role=link[name="All"i]
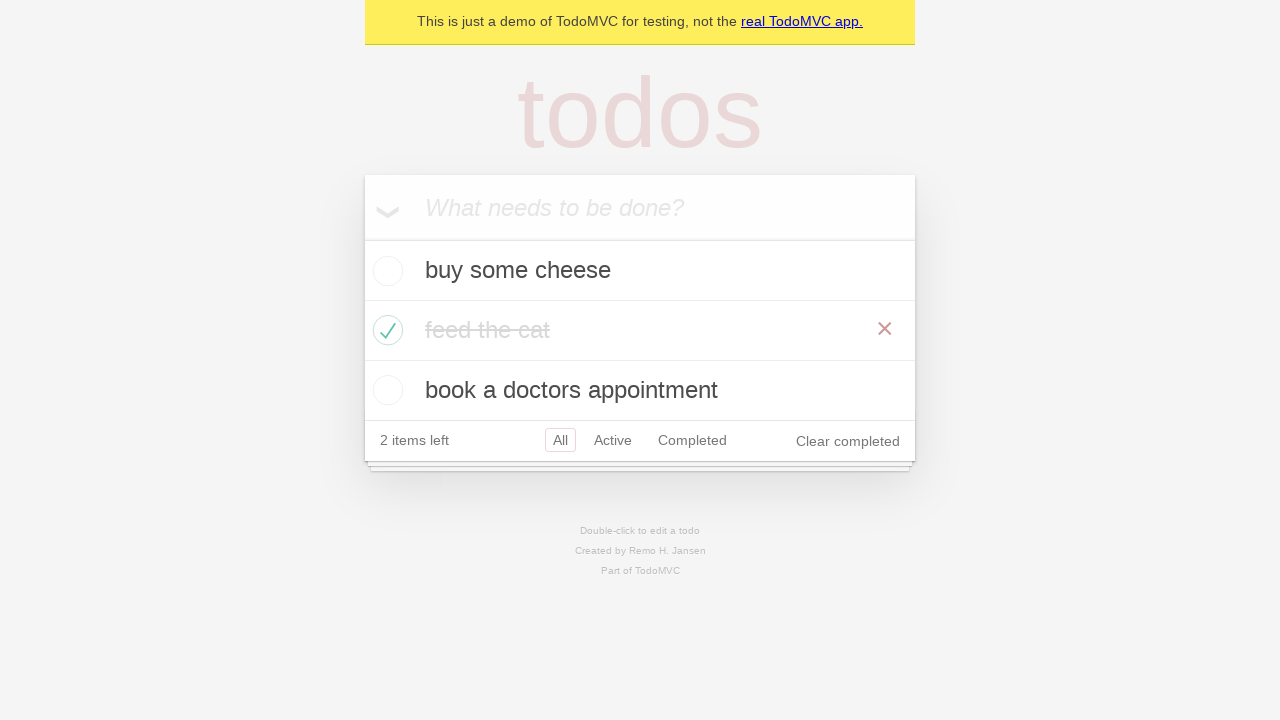

Verified all 3 todo items are displayed after filtering
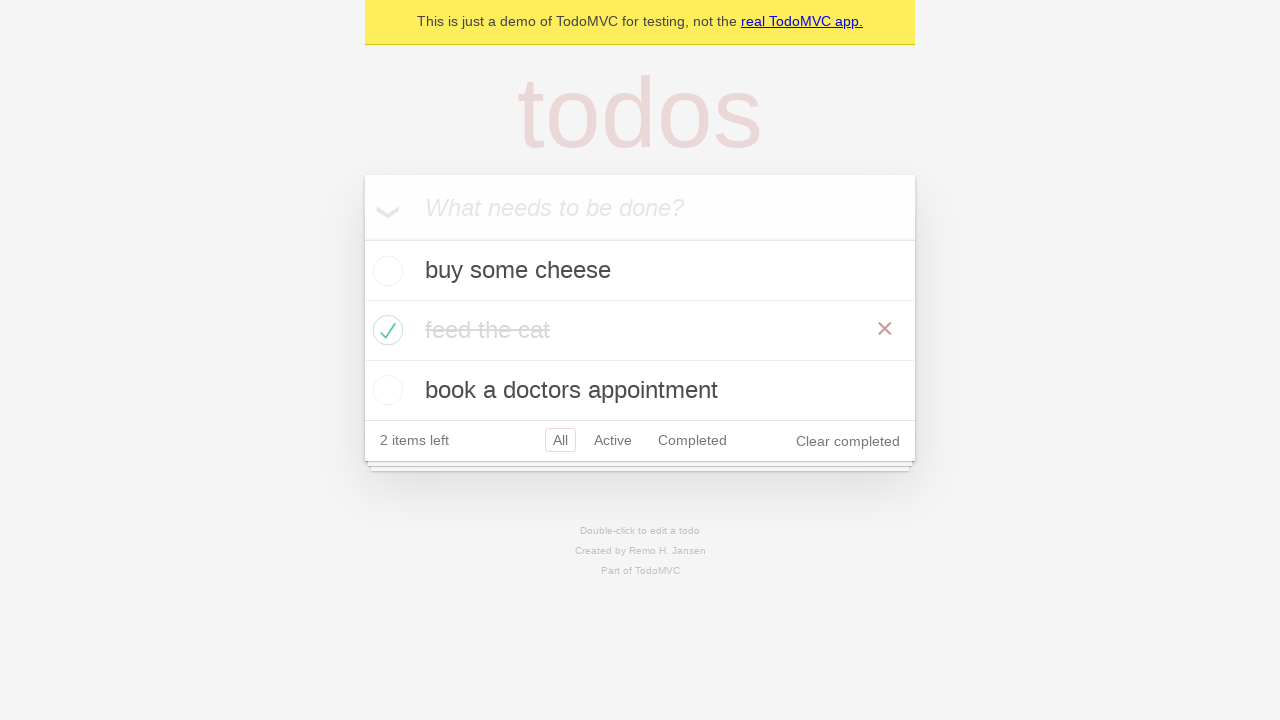

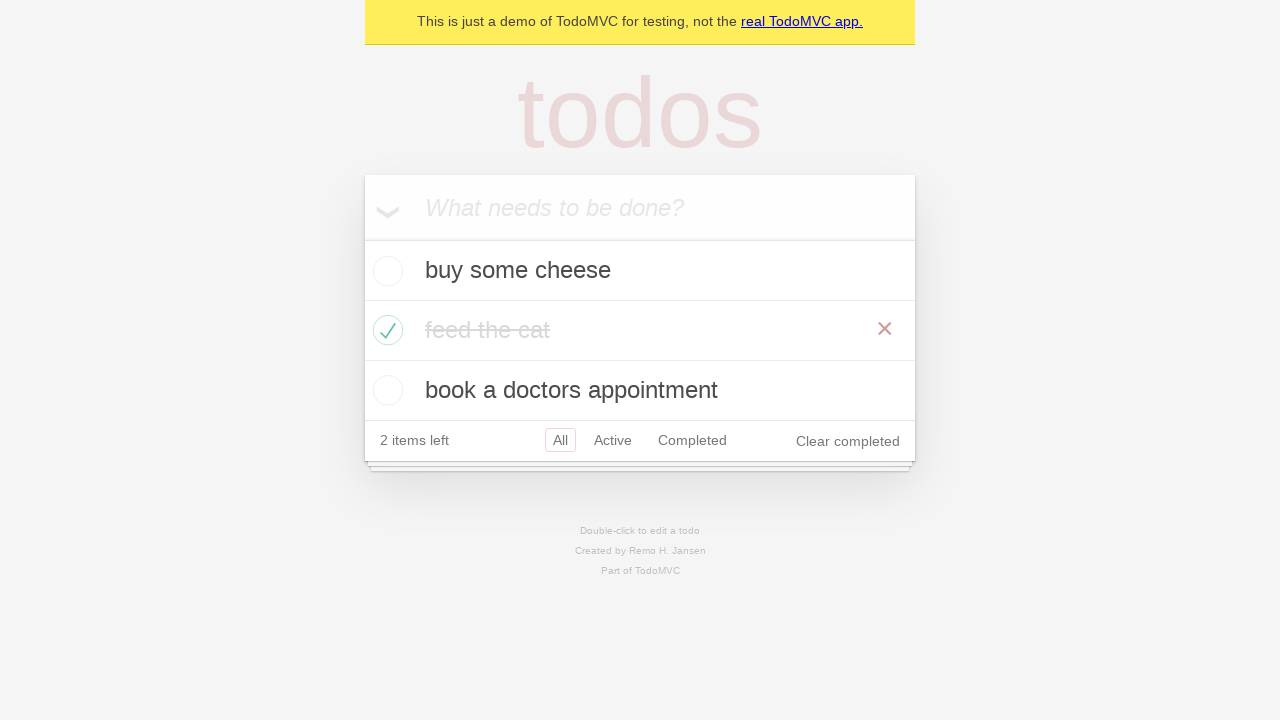